Tests user registration form by filling in name and email fields with random data and clicking the signup button

Starting URL: https://automationexercise.com/login

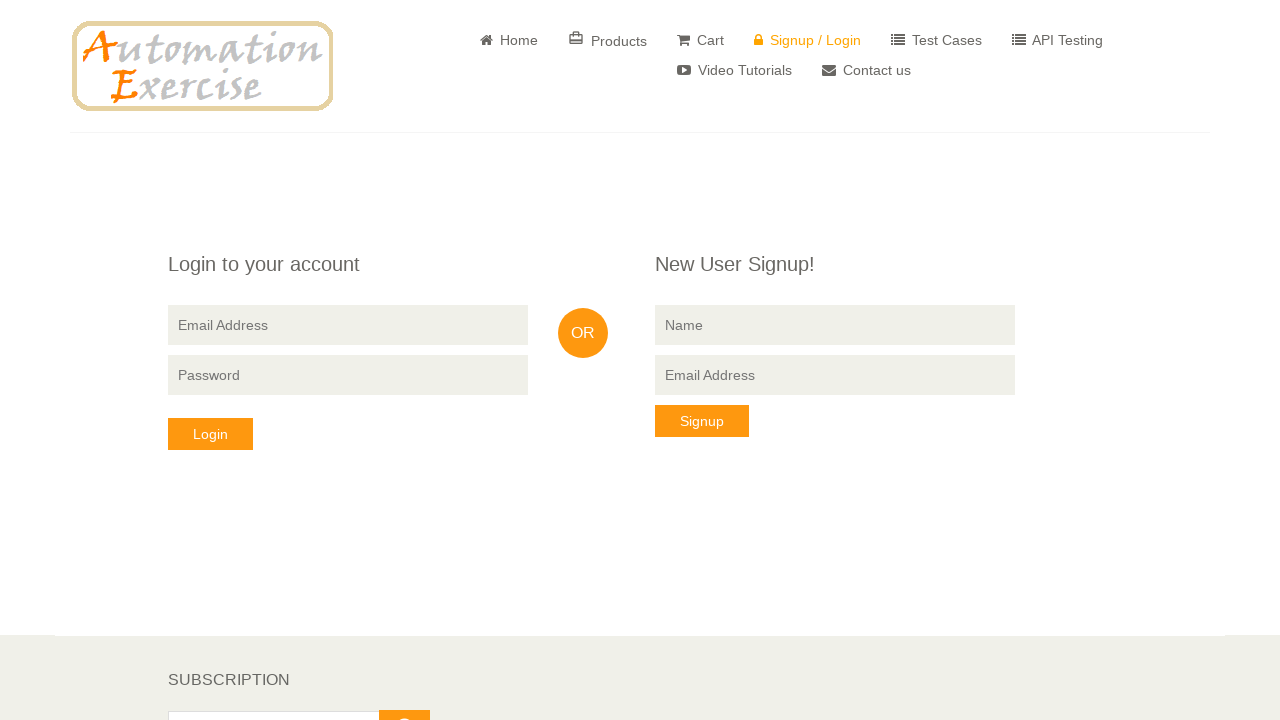

Located the signup form
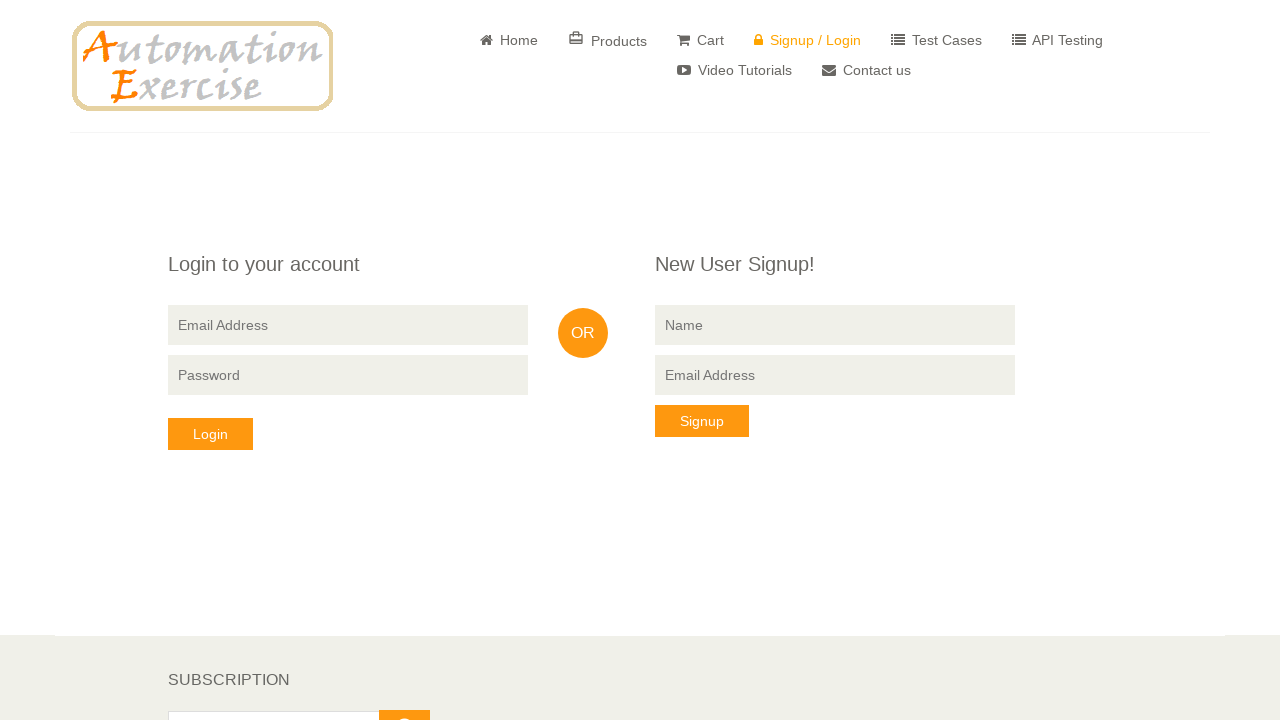

Filled in the name field with 'QA' on .signup-form >> input[name='name']
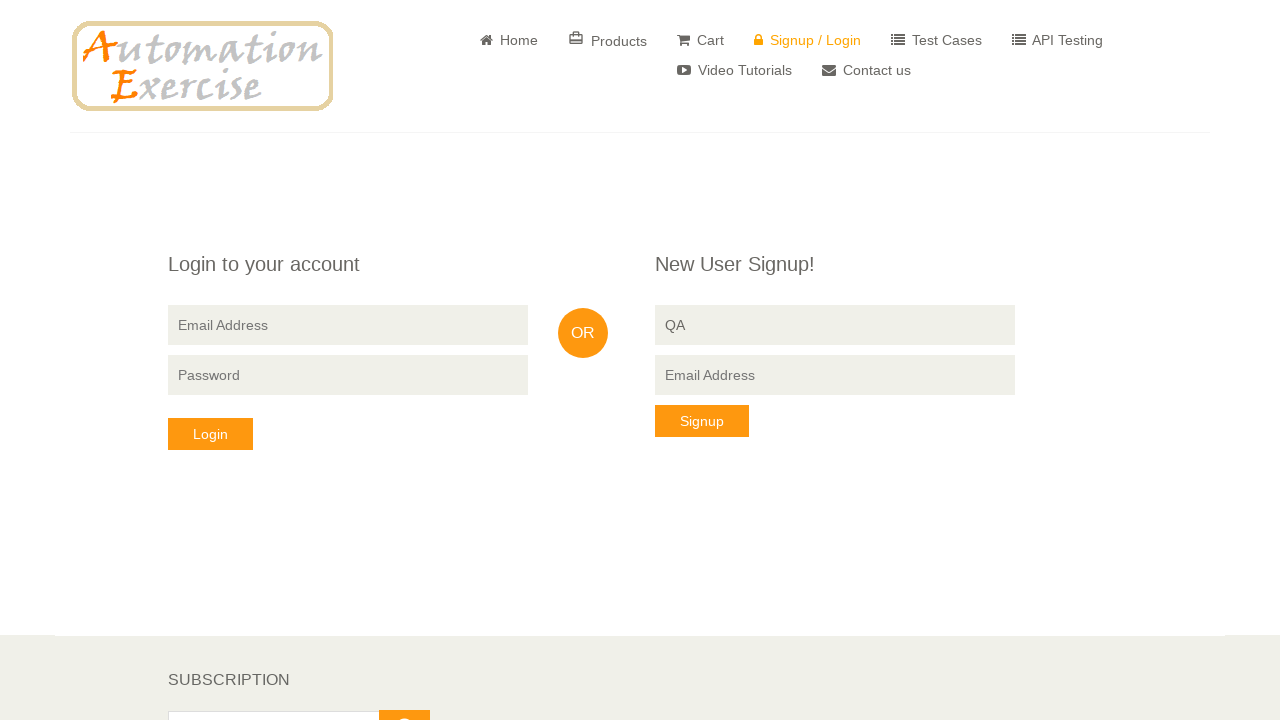

Generated random number 4253 for unique email
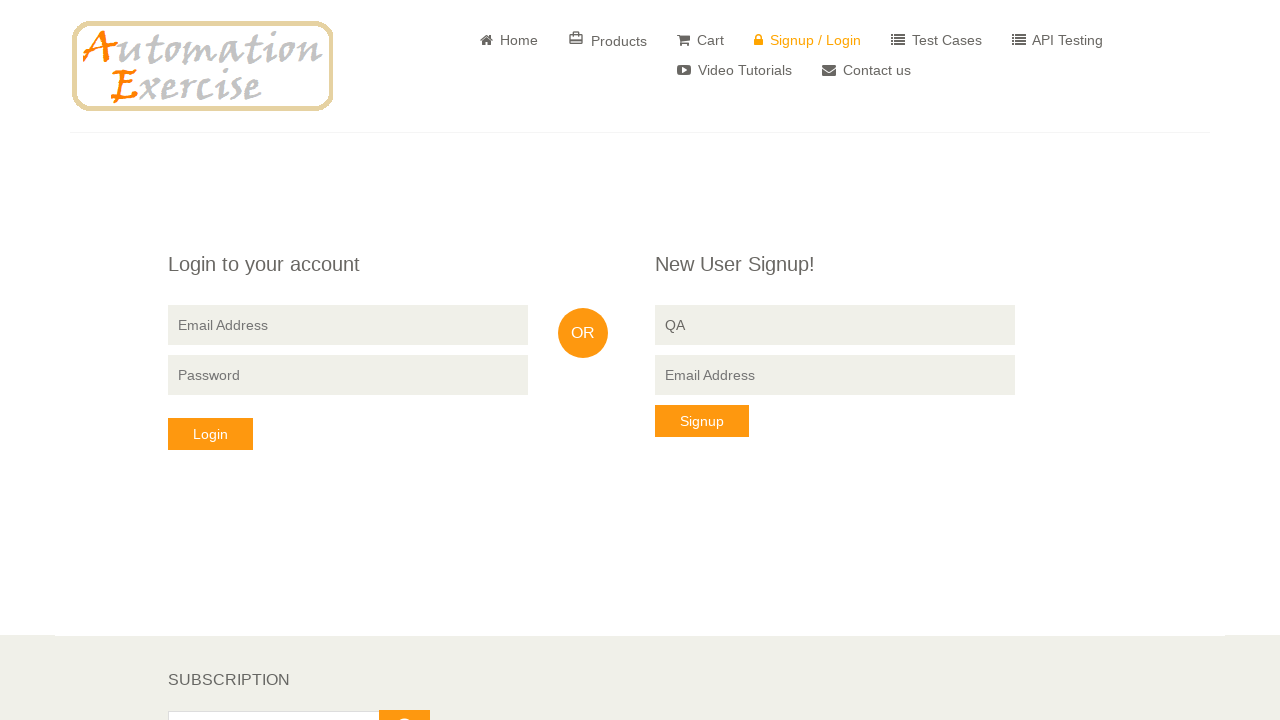

Filled in the email field with 'QA4253@teste.com' on .signup-form >> input[name='email']
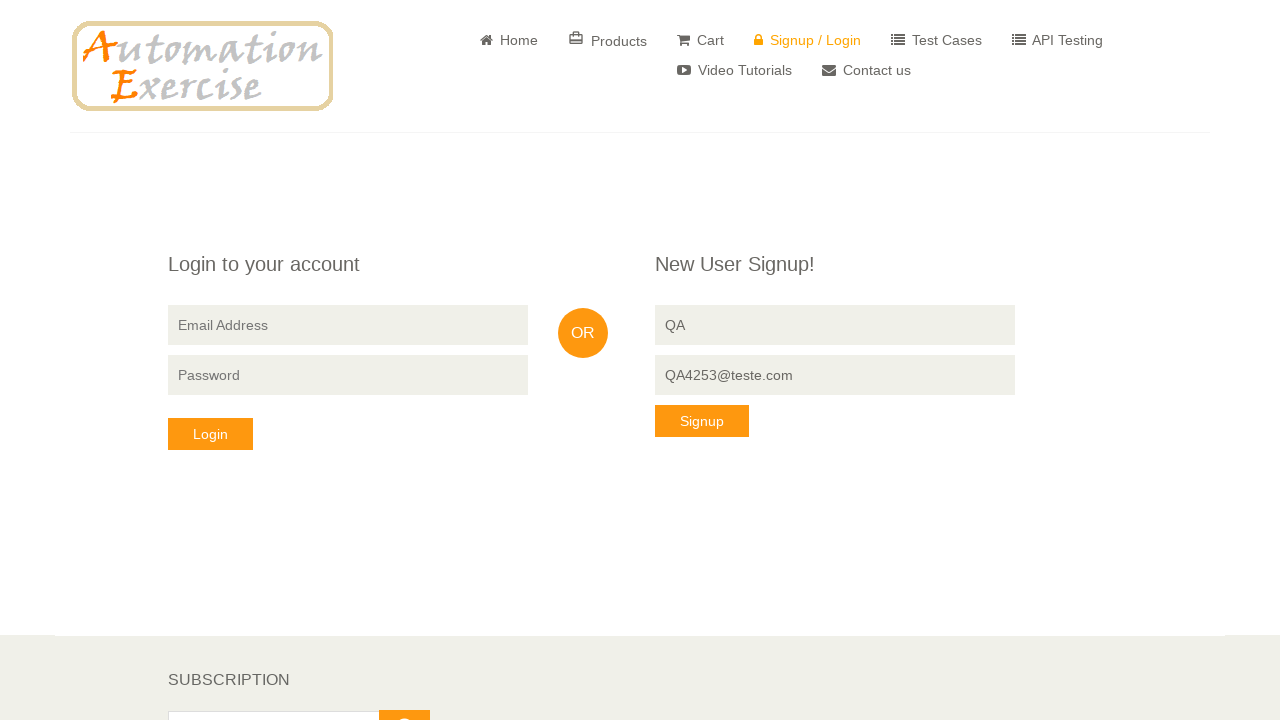

Clicked the SignUp button to submit the registration form at (702, 421) on xpath=/html/body/section/div/div/div[3]/div/form/button
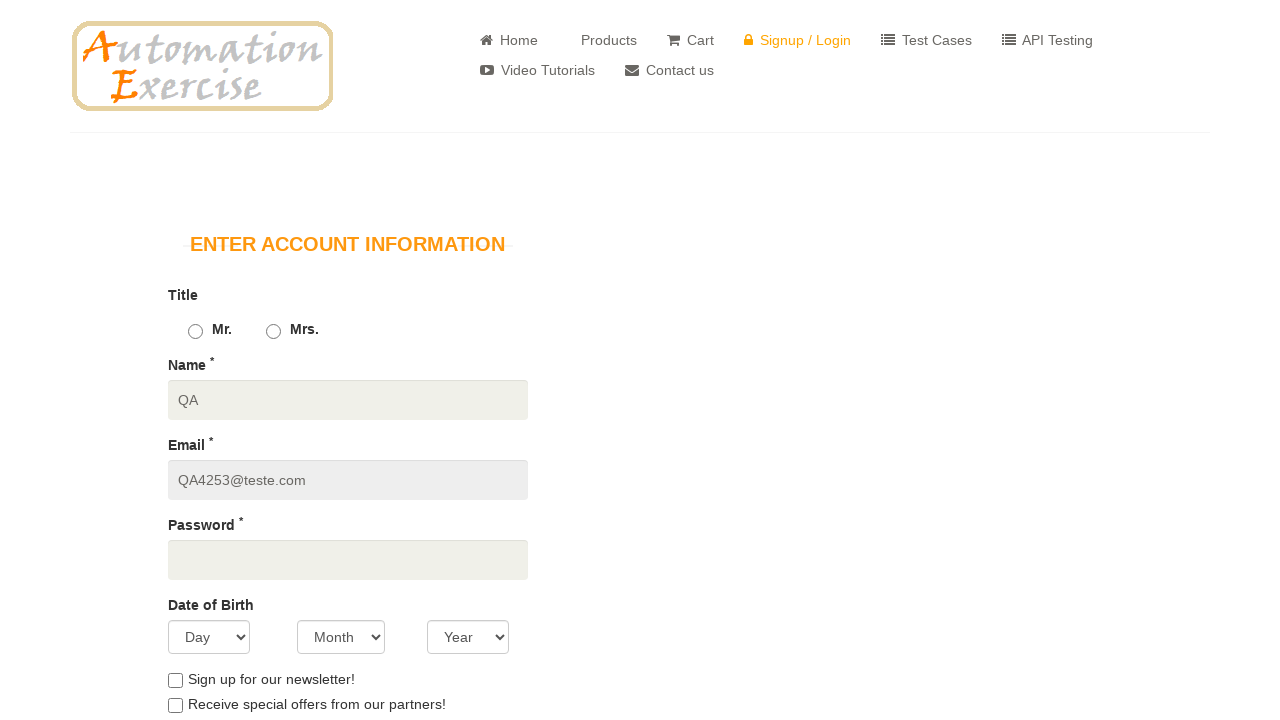

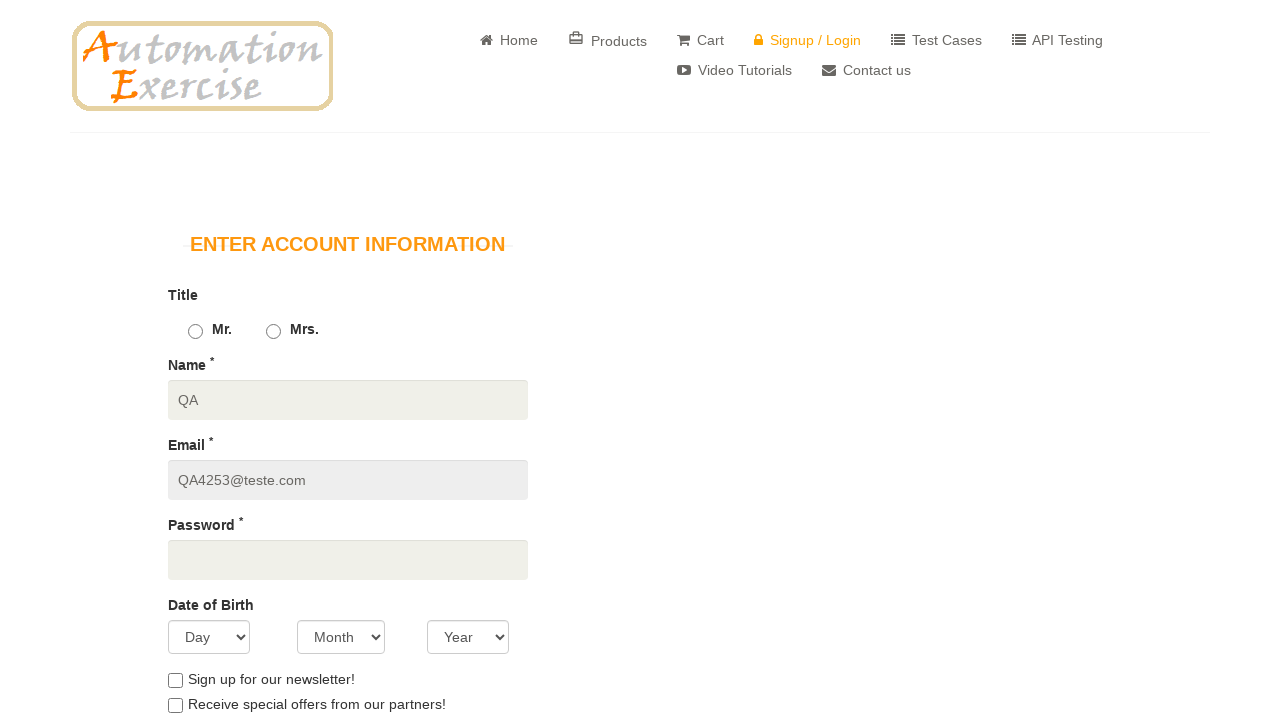